Tests autocomplete functionality by typing in the autocomplete field and selecting a suggestion from the dropdown

Starting URL: https://rahulshettyacademy.com/AutomationPractice/

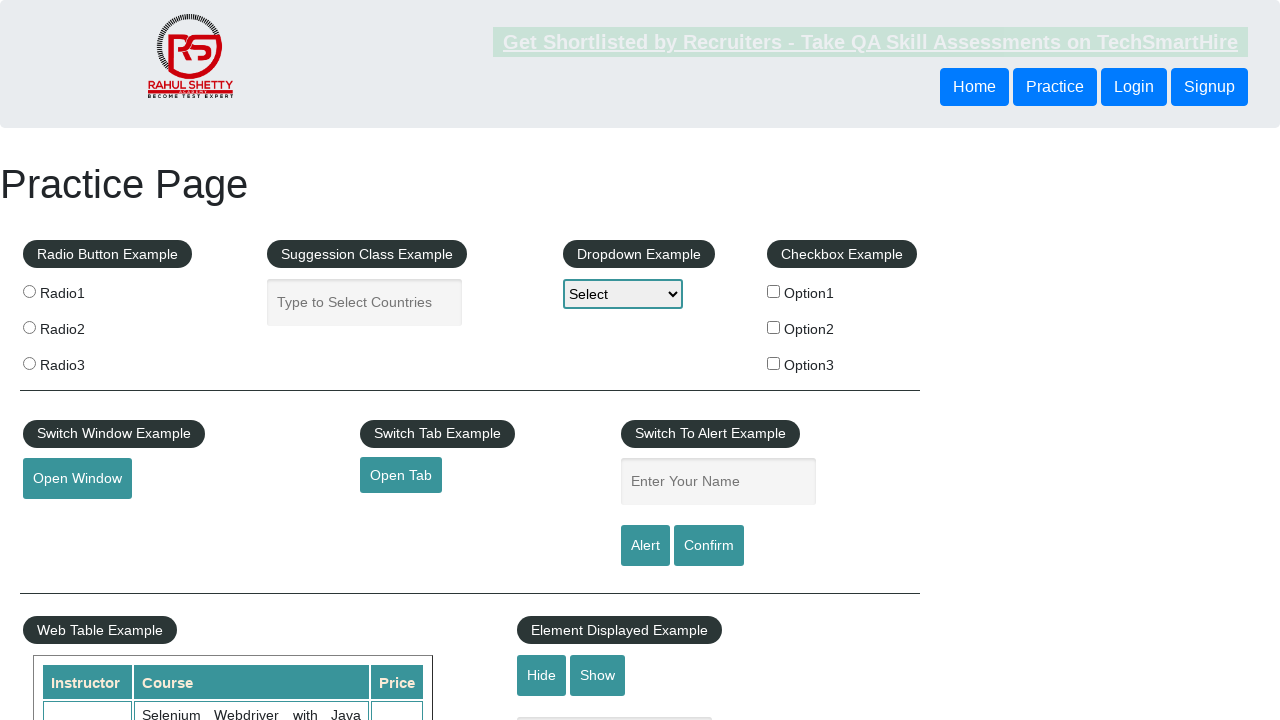

Typed 'Us' in autocomplete field on #autocomplete
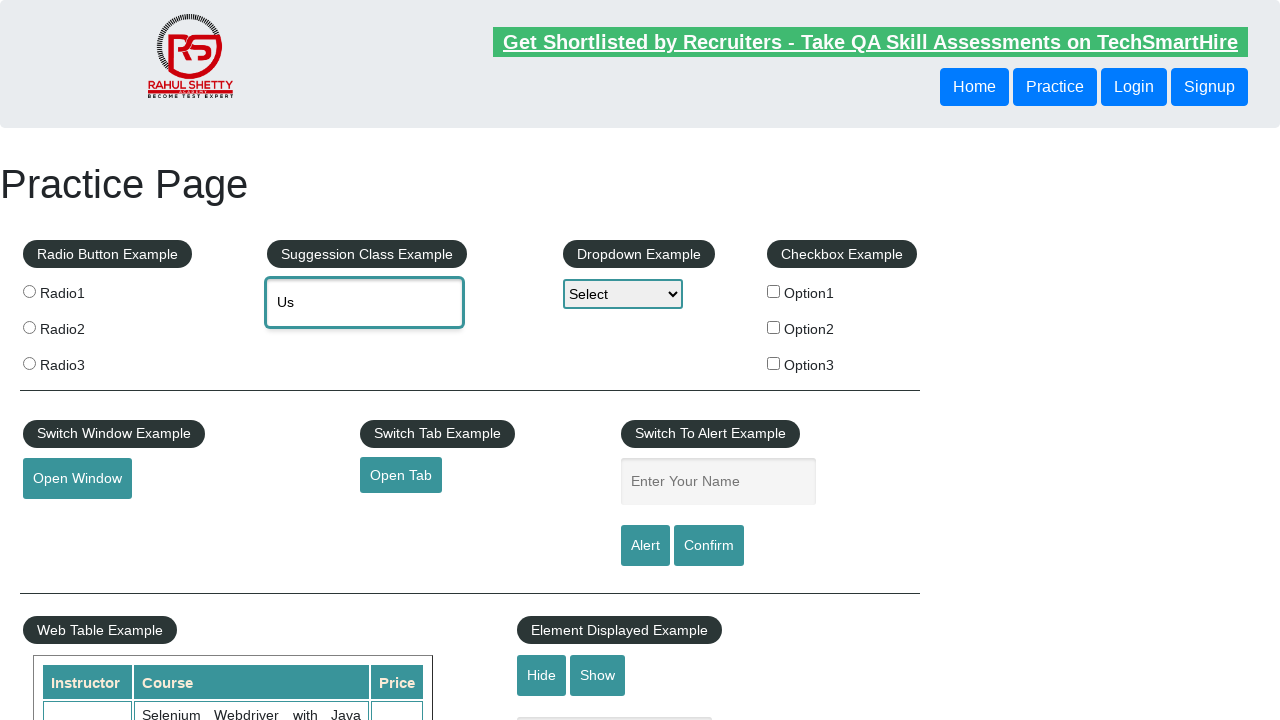

Autocomplete suggestions dropdown appeared
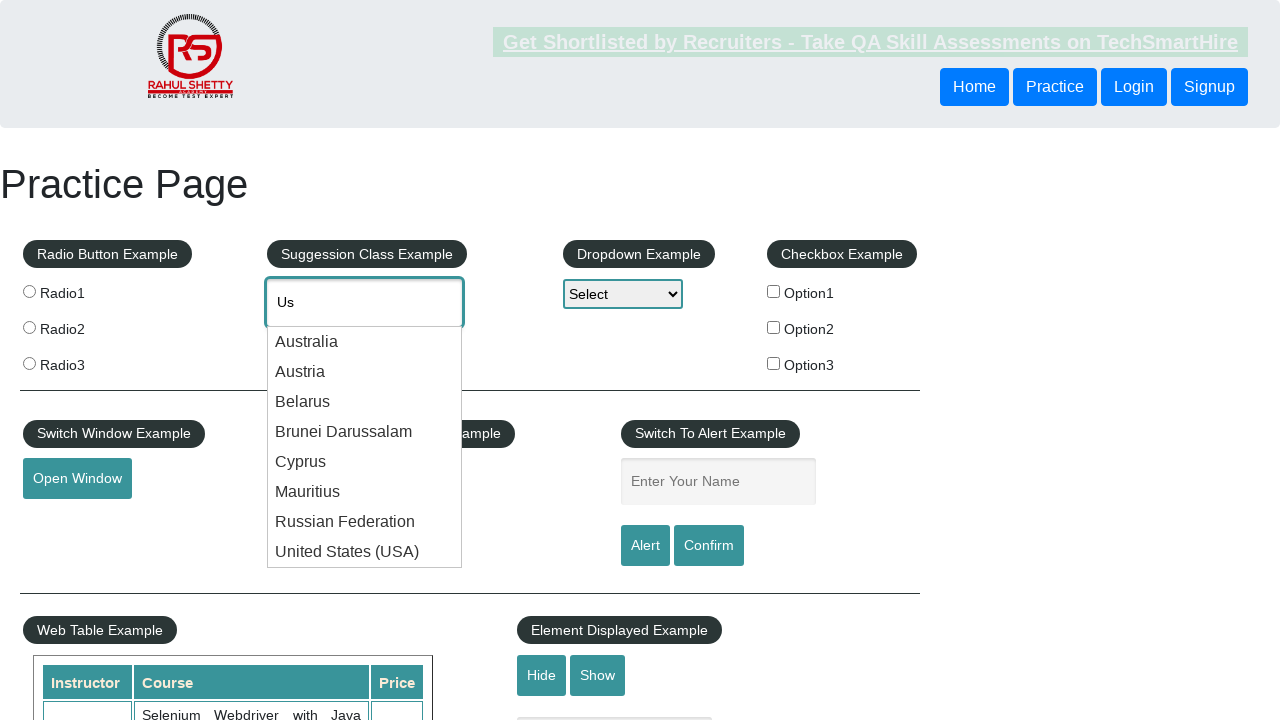

Selected 'Cyprus' from autocomplete suggestions at (365, 462) on li.ui-menu-item:has-text('Cyprus')
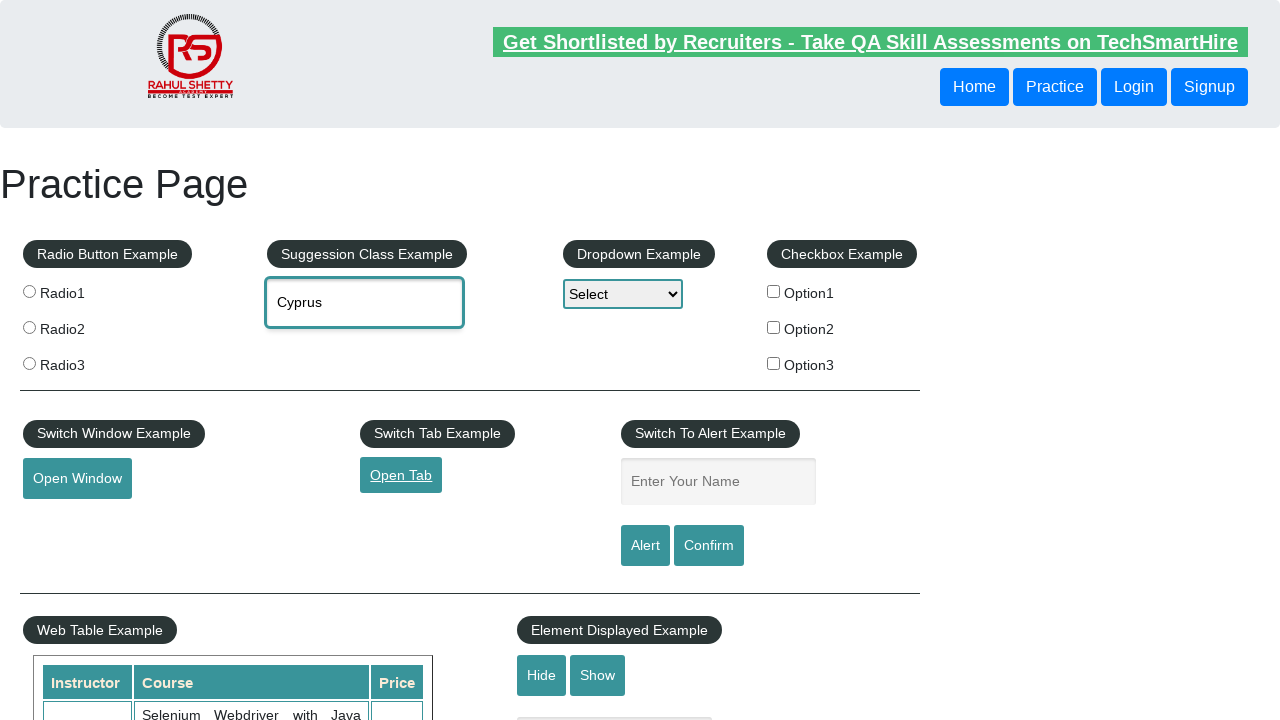

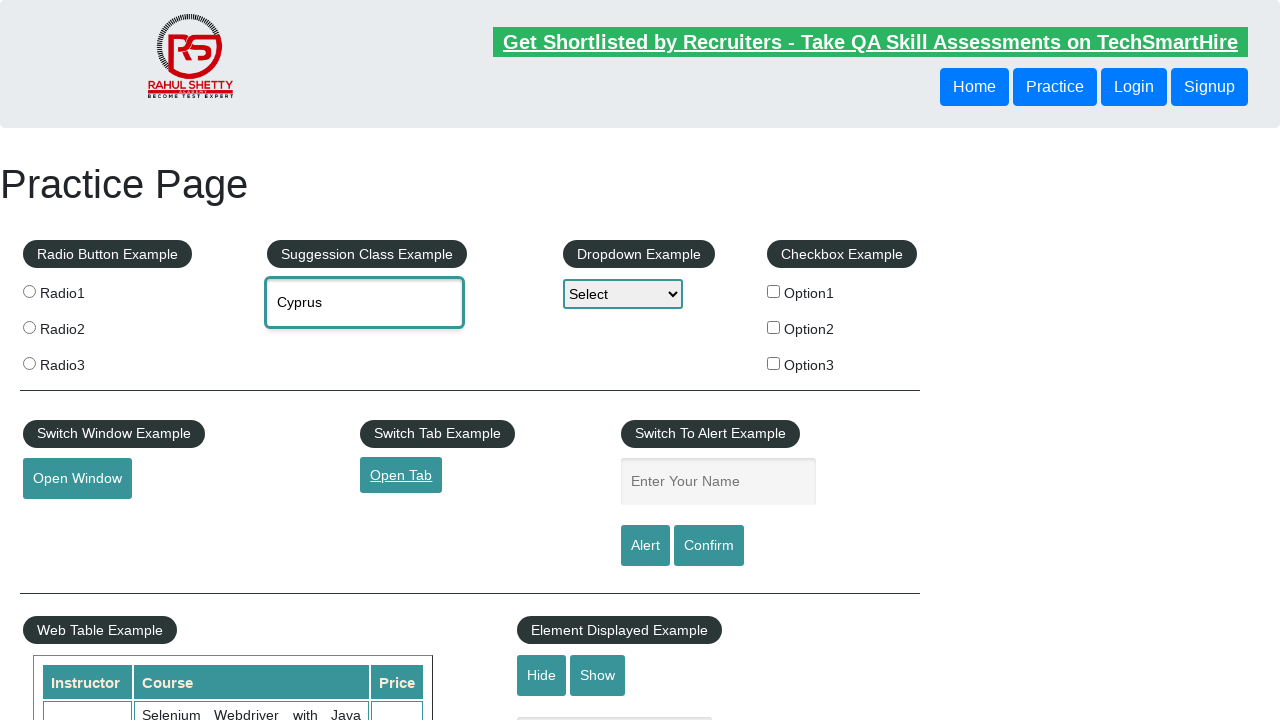